Navigates to AJIO website, scrolls to the Collections link at the bottom of the page, and verifies the element is visible

Starting URL: https://www.ajio.com/

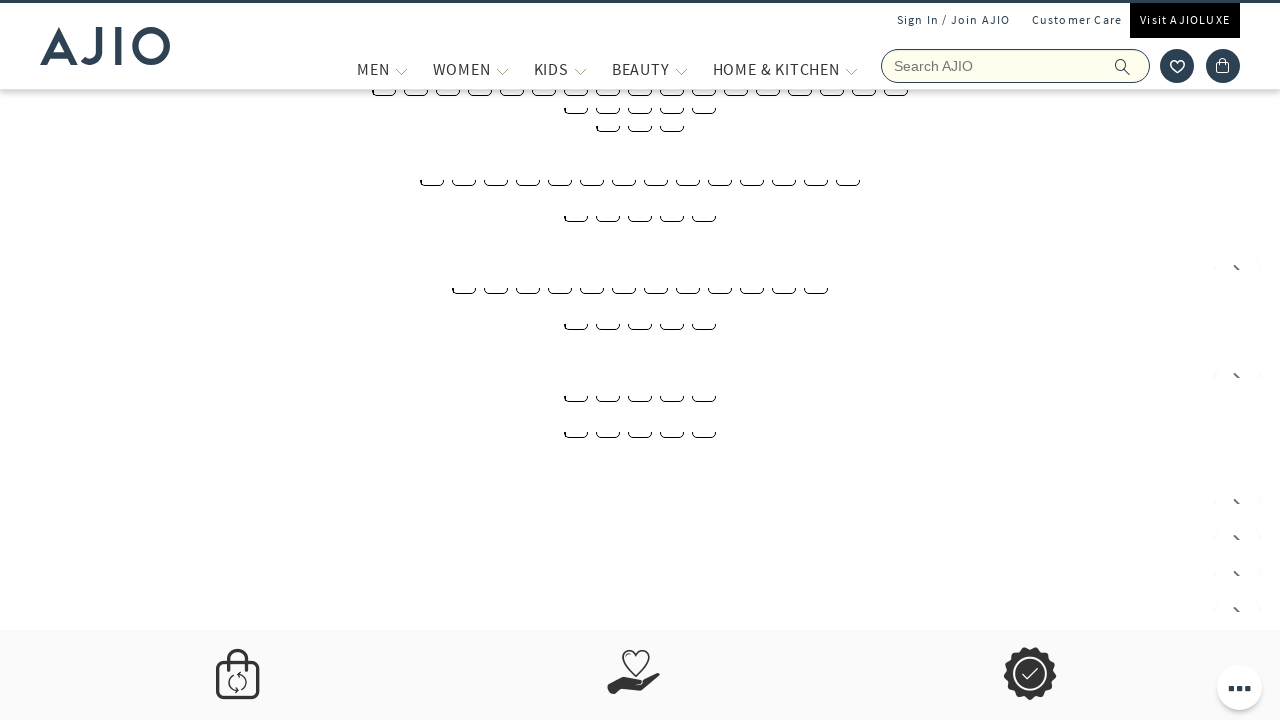

Located Collections link element
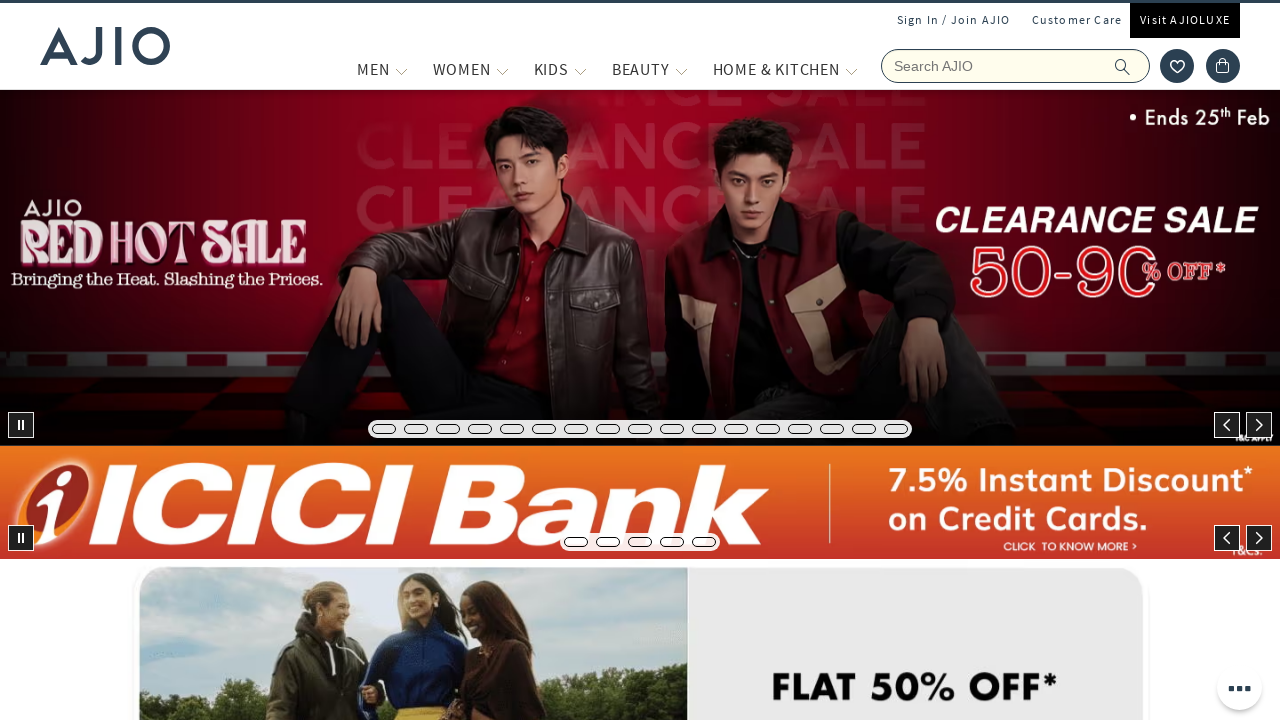

Scrolled to Collections link at bottom of page
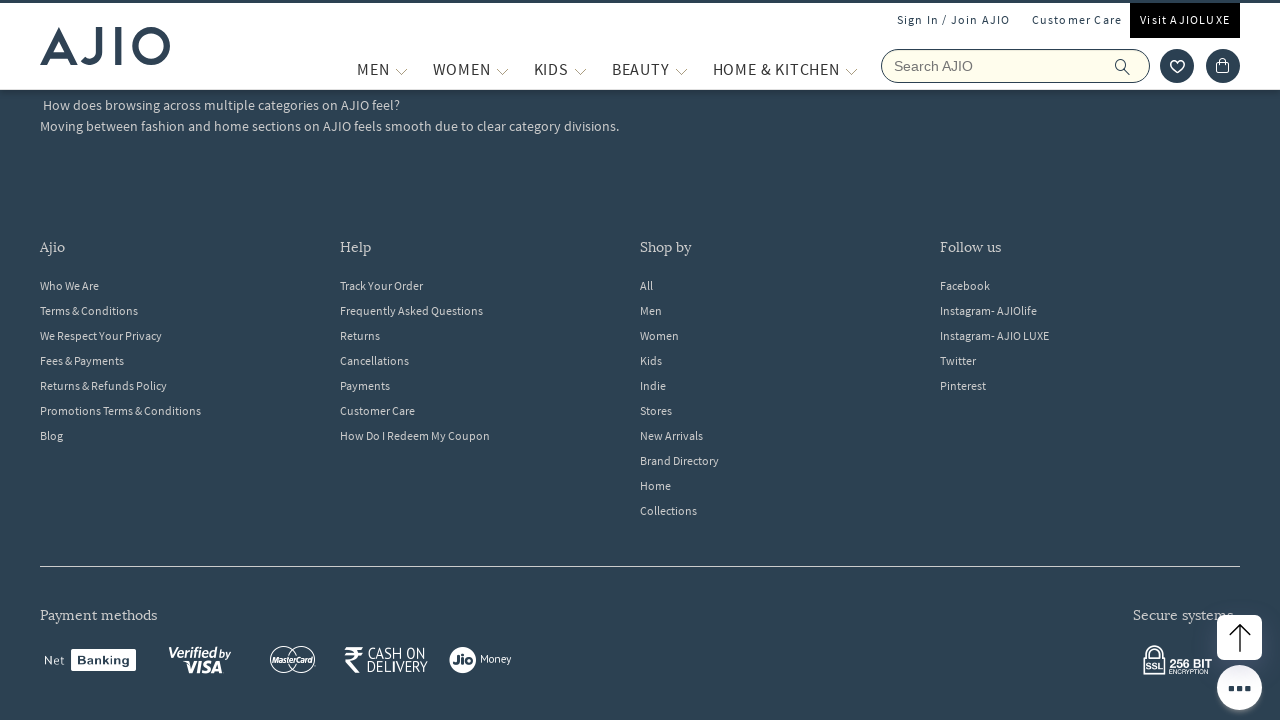

Collections link is now visible after scrolling
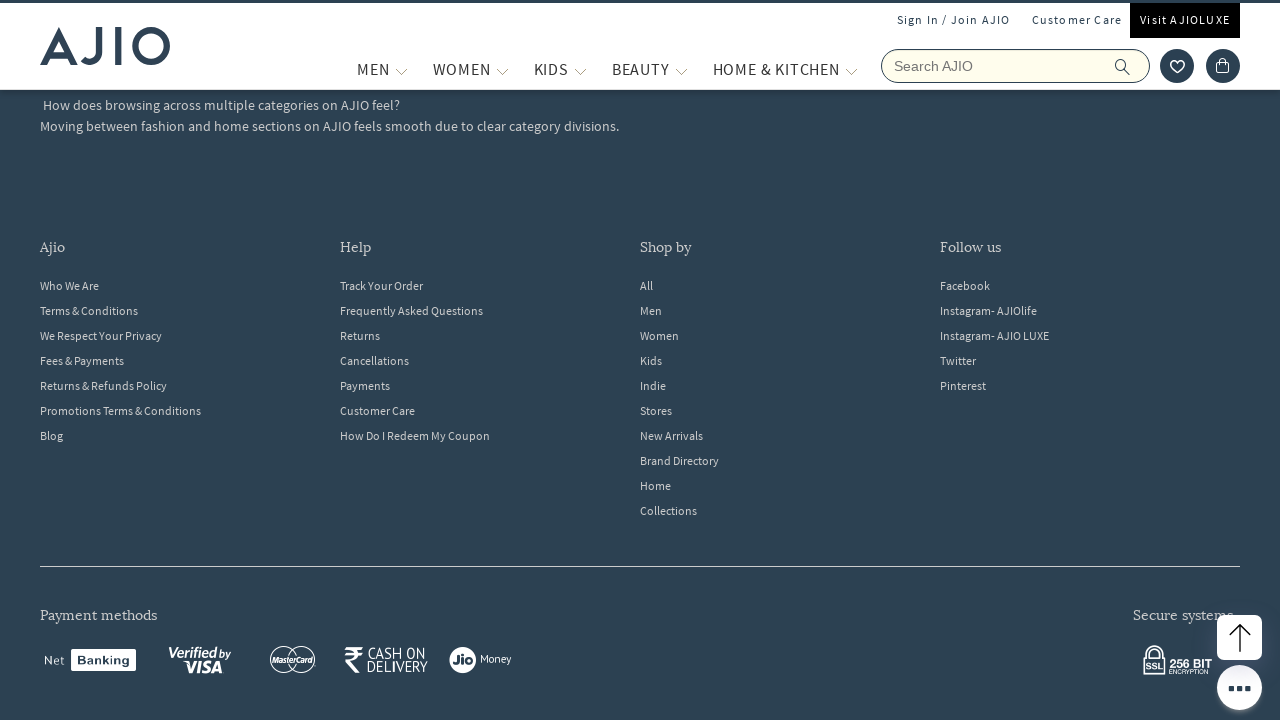

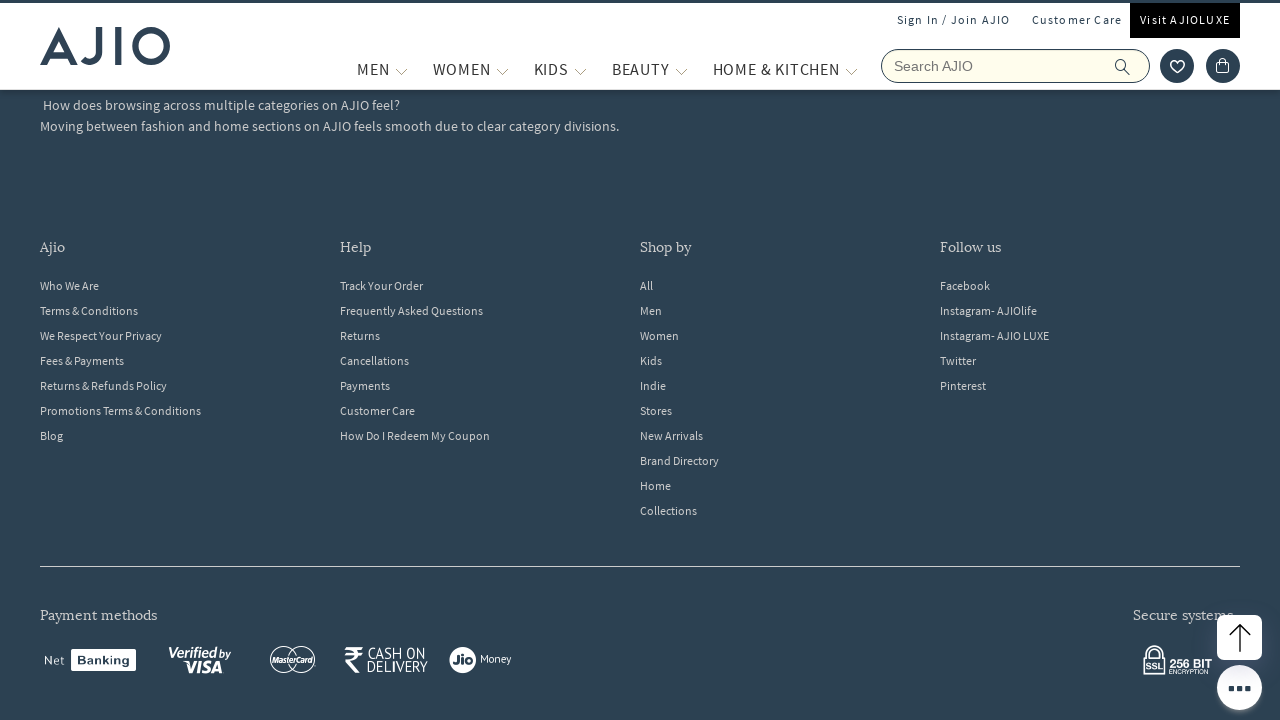